Tests multiple windows functionality by clicking a link that opens content in a new window

Starting URL: https://the-internet.herokuapp.com

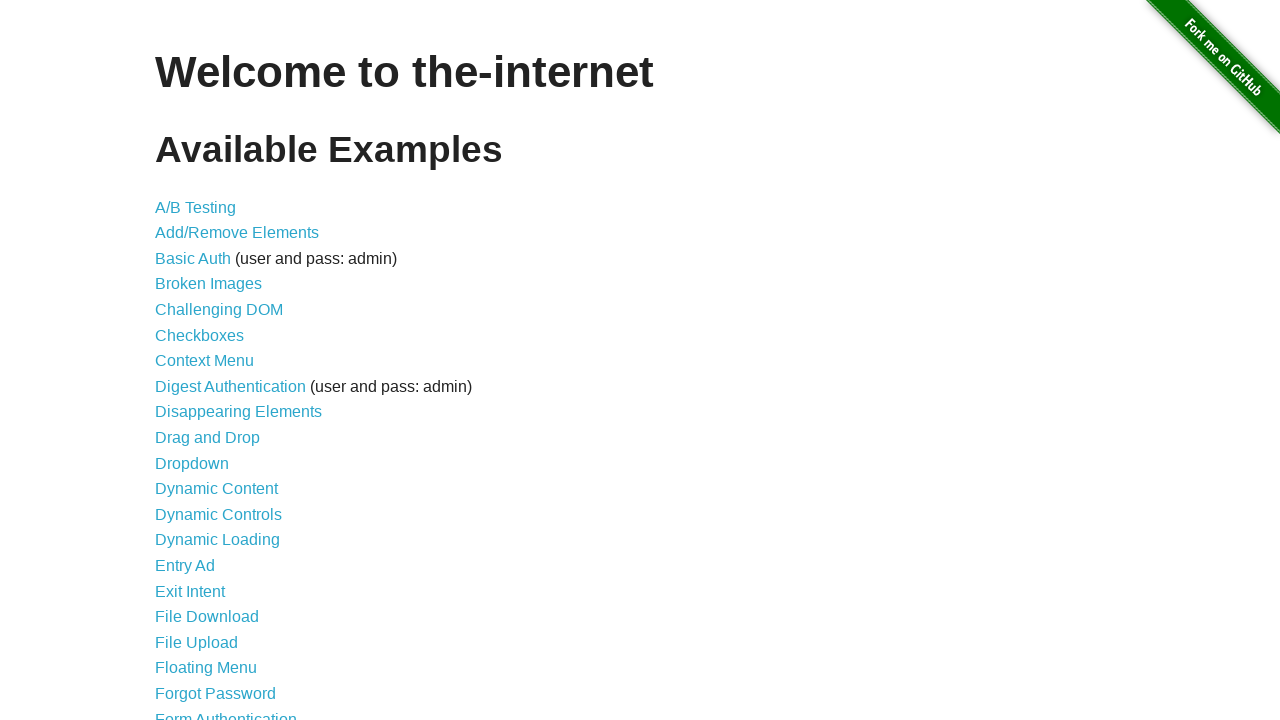

Clicked 'Multiple Windows' link at (218, 369) on internal:role=link[name="Multiple Windows"i]
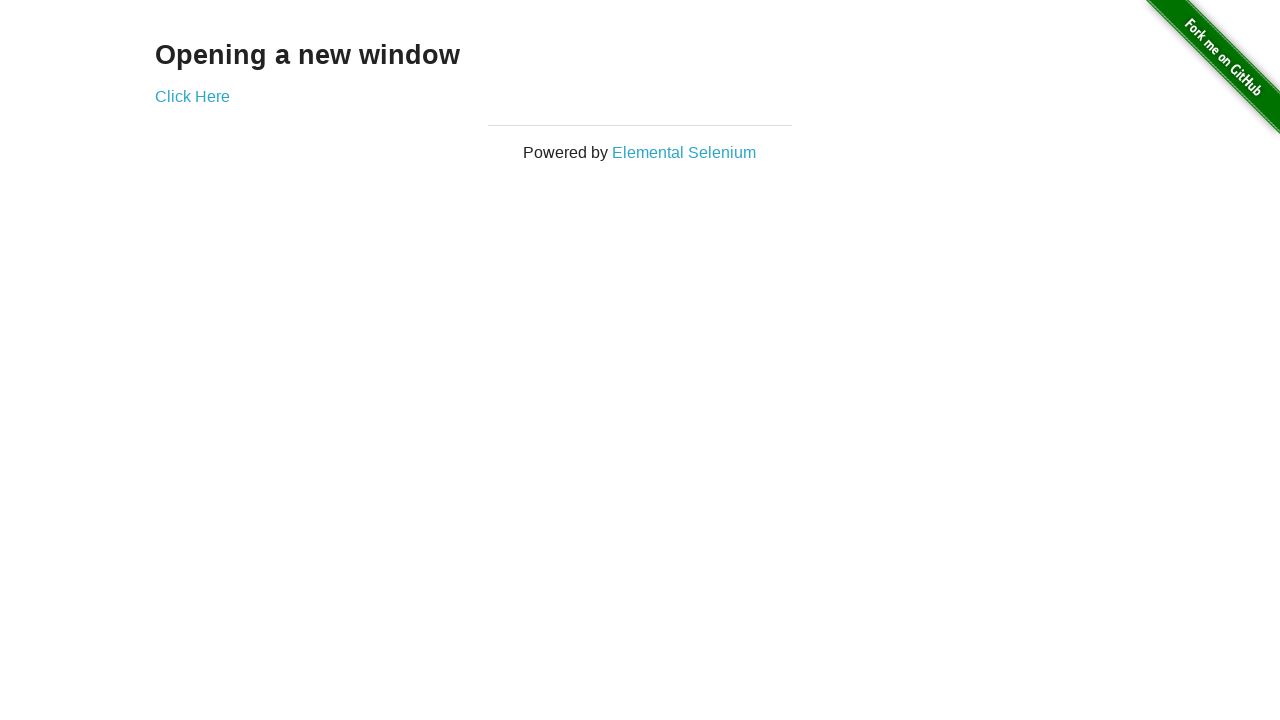

Heading 'Opening a new window' is now visible
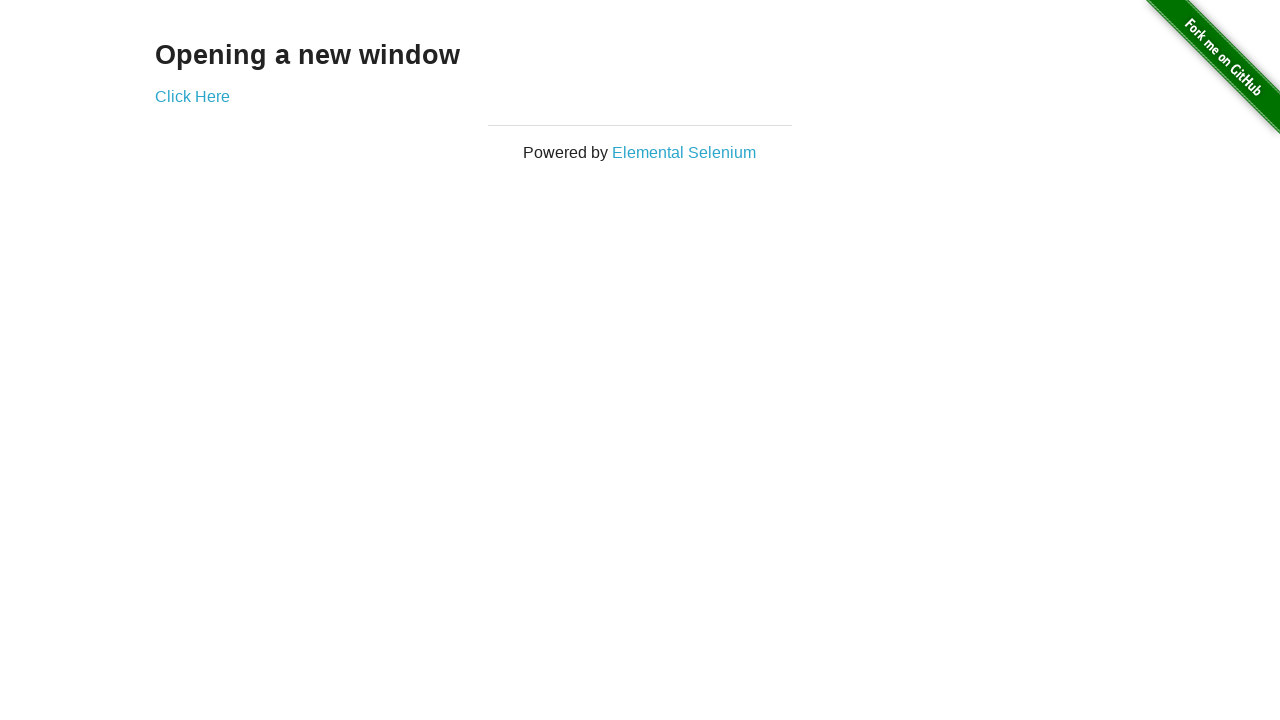

Clicked 'Click Here' link to open new window at (192, 96) on internal:role=link[name="Click Here"i]
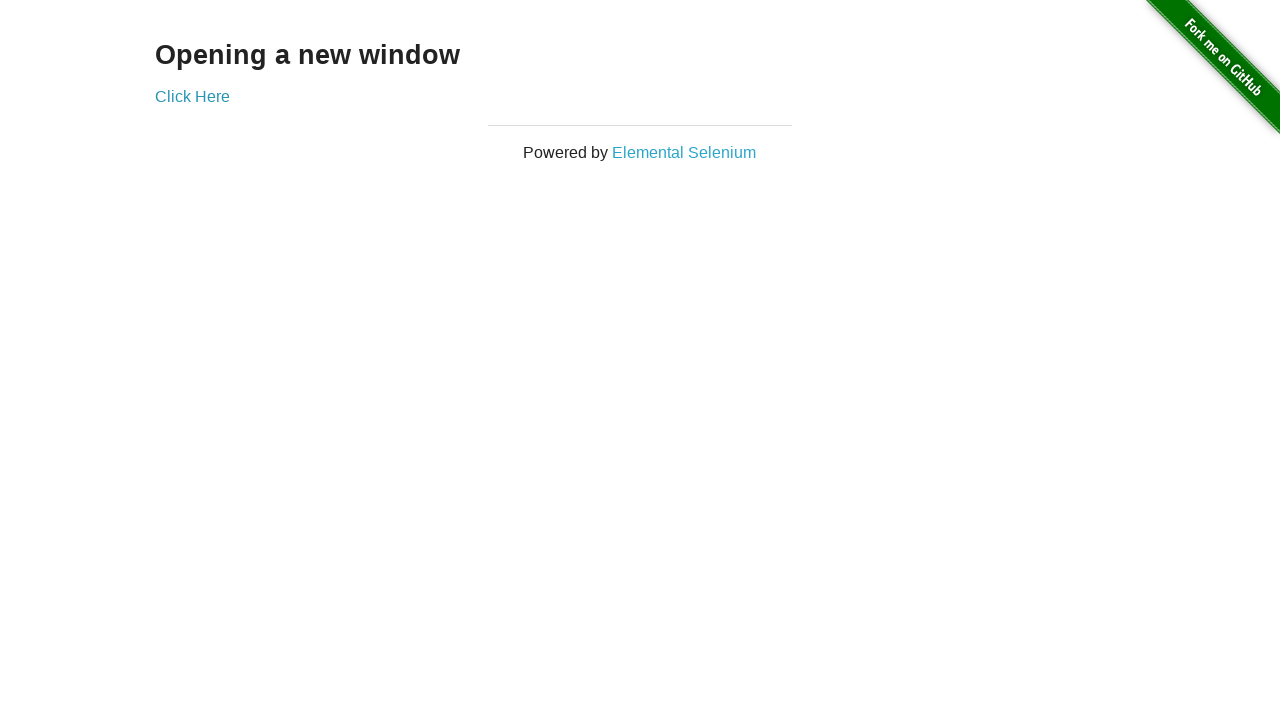

Heading 'New Window' is now visible in new window
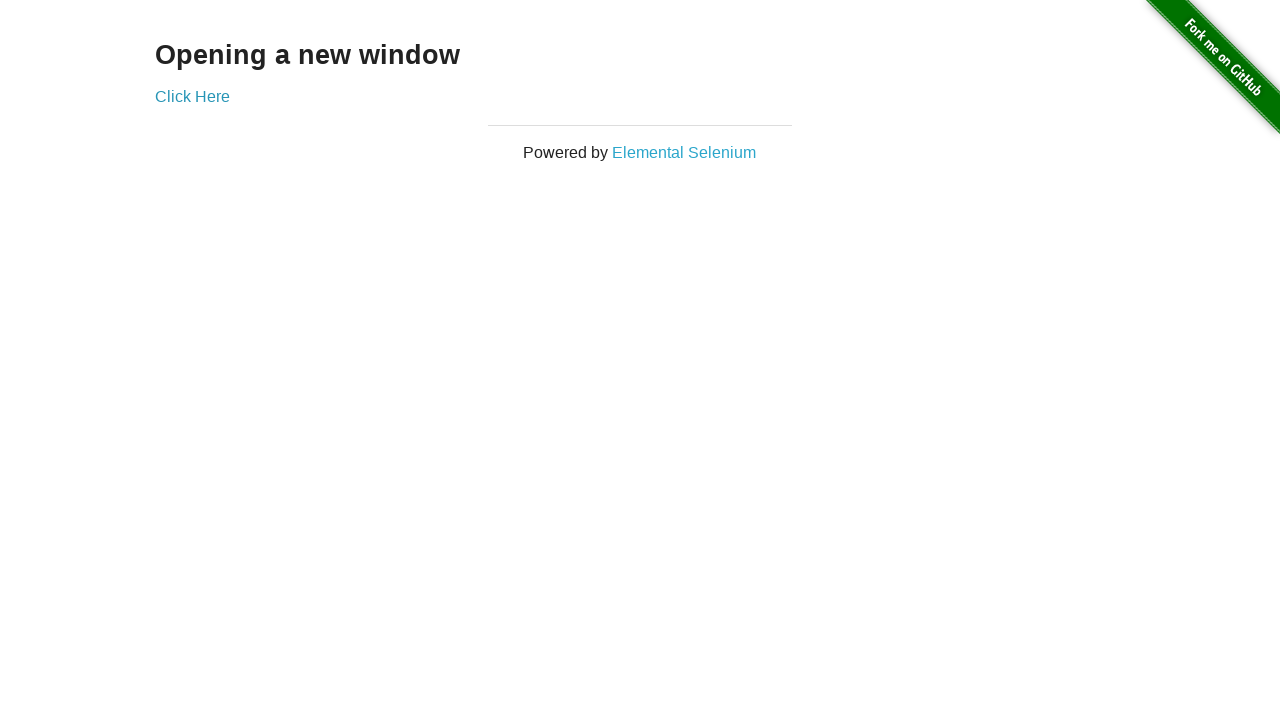

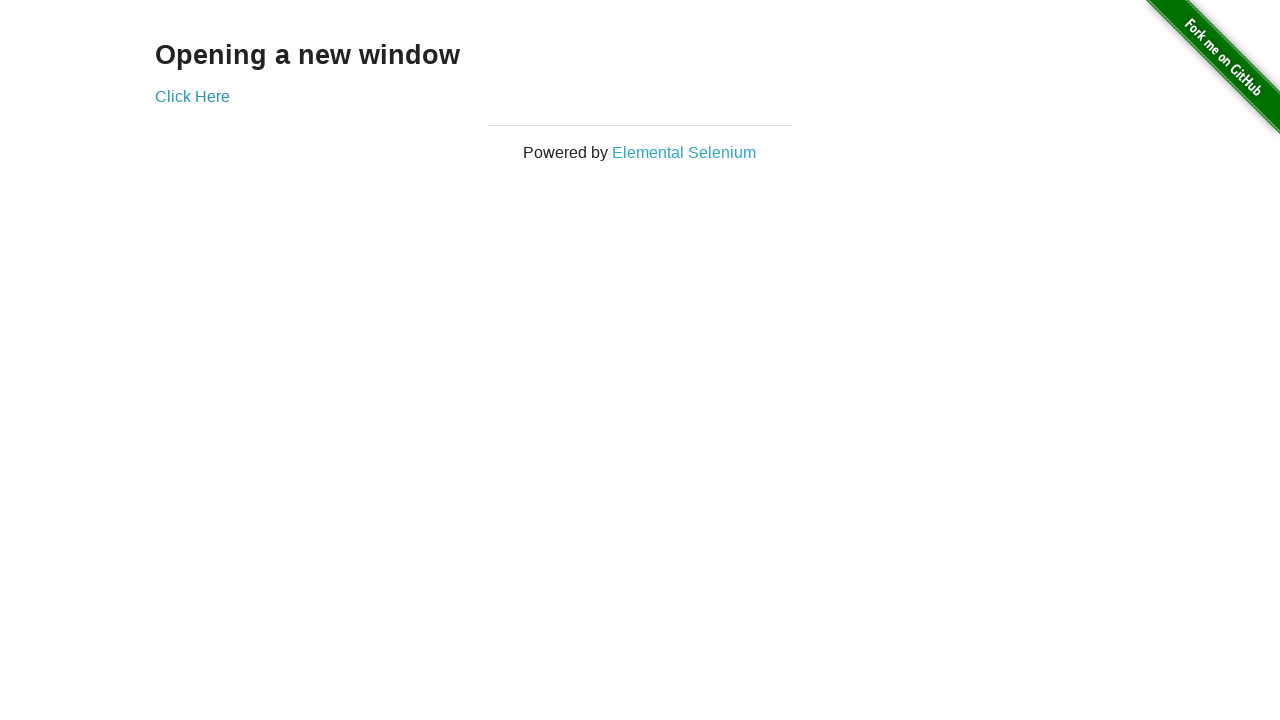